Tests the "Get started" link on the Playwright documentation homepage by clicking it and verifying navigation to the intro page.

Starting URL: https://playwright.dev/

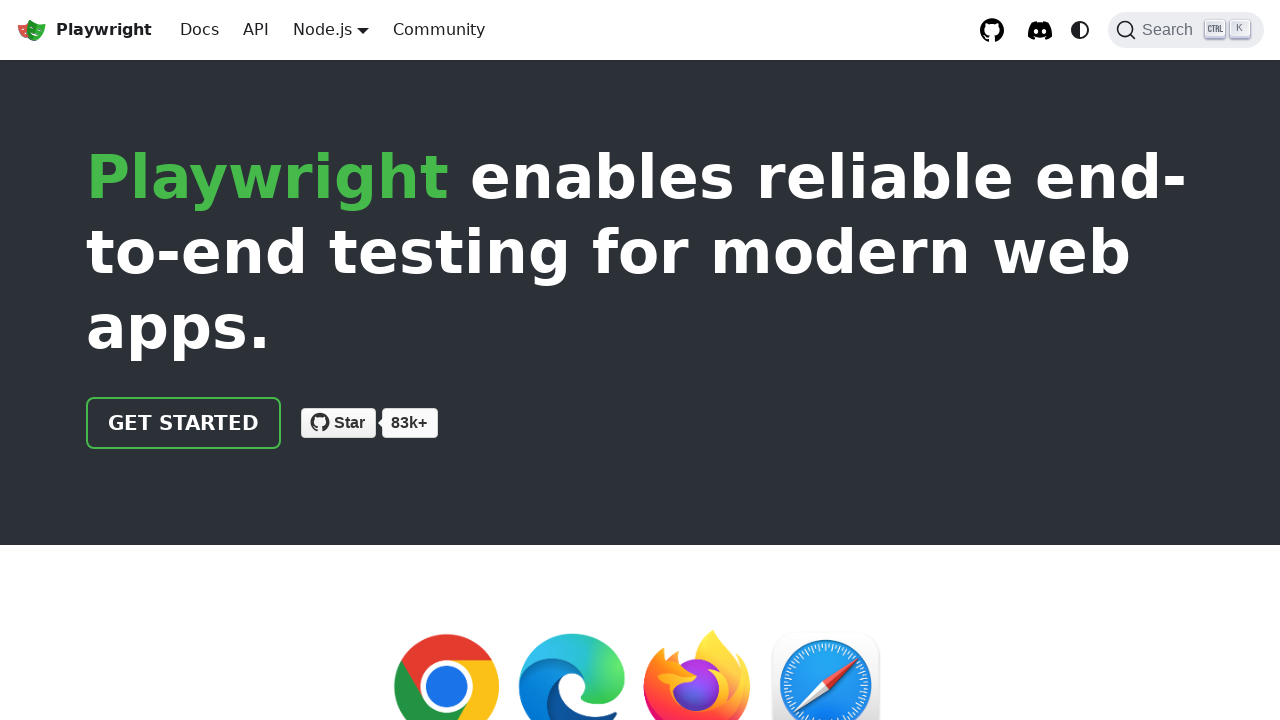

Clicked the 'Get started' link on Playwright documentation homepage at (184, 423) on internal:role=link[name="Get started"i]
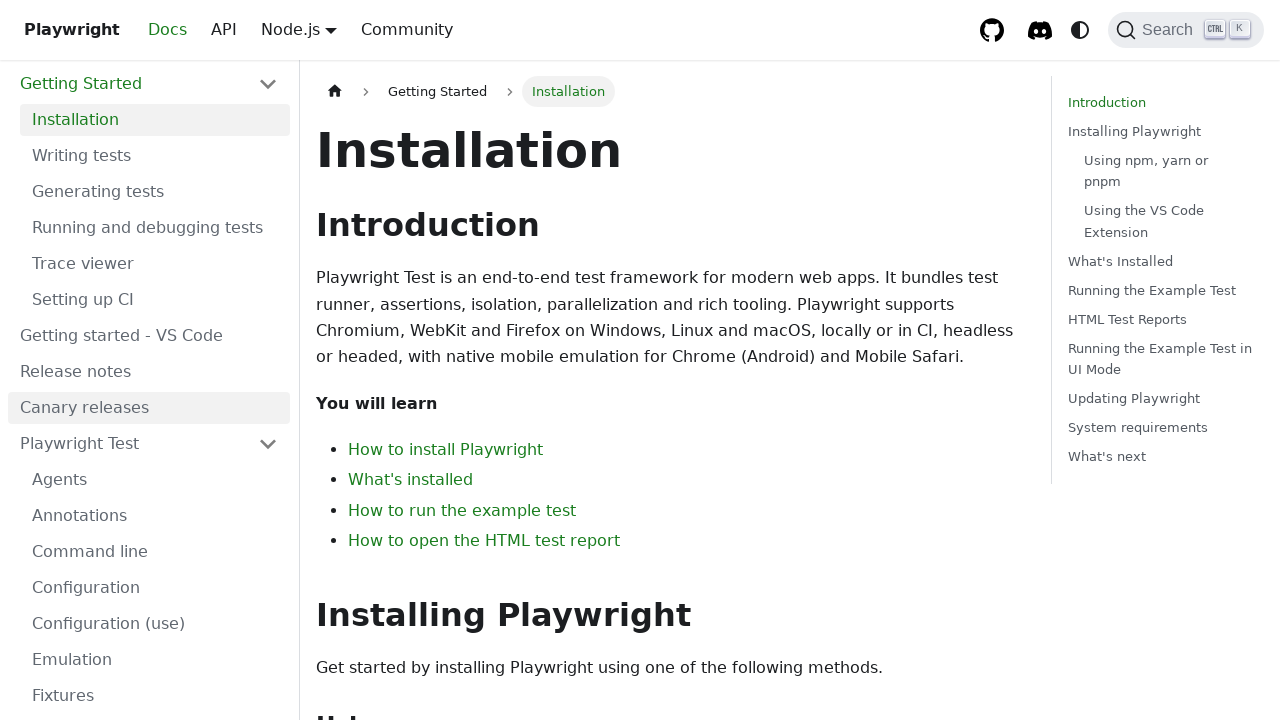

Successfully navigated to the intro page
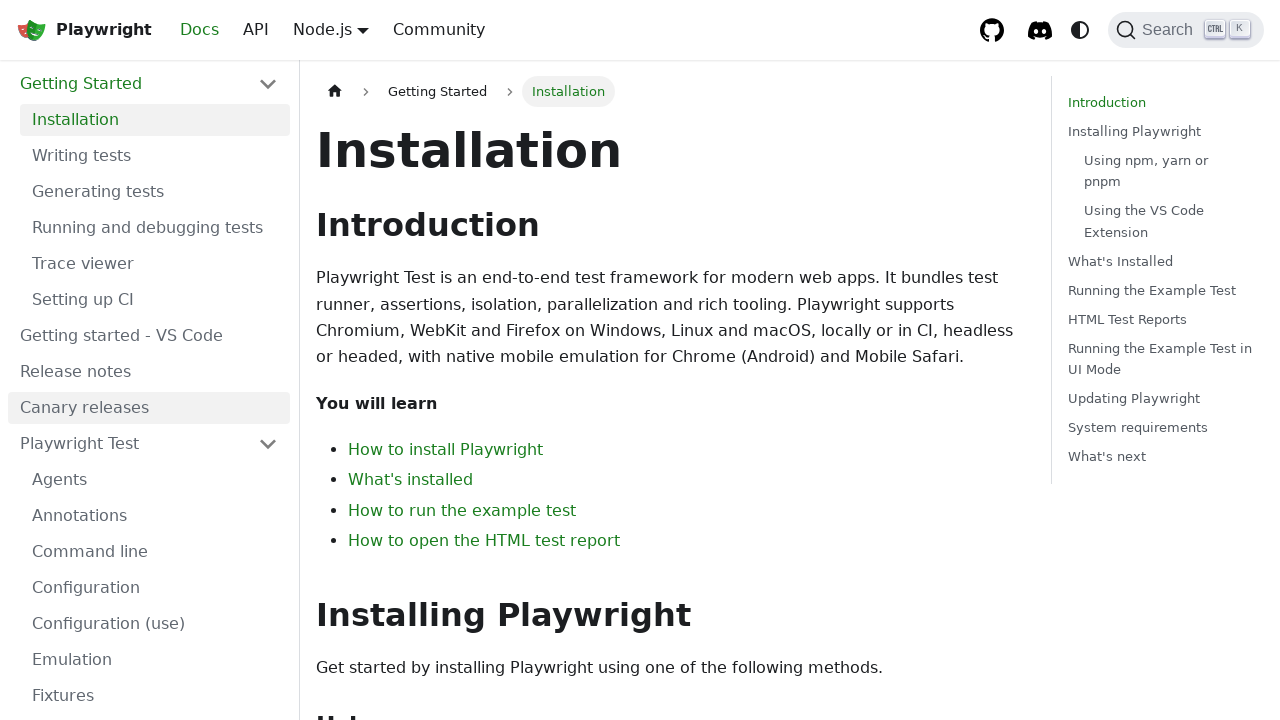

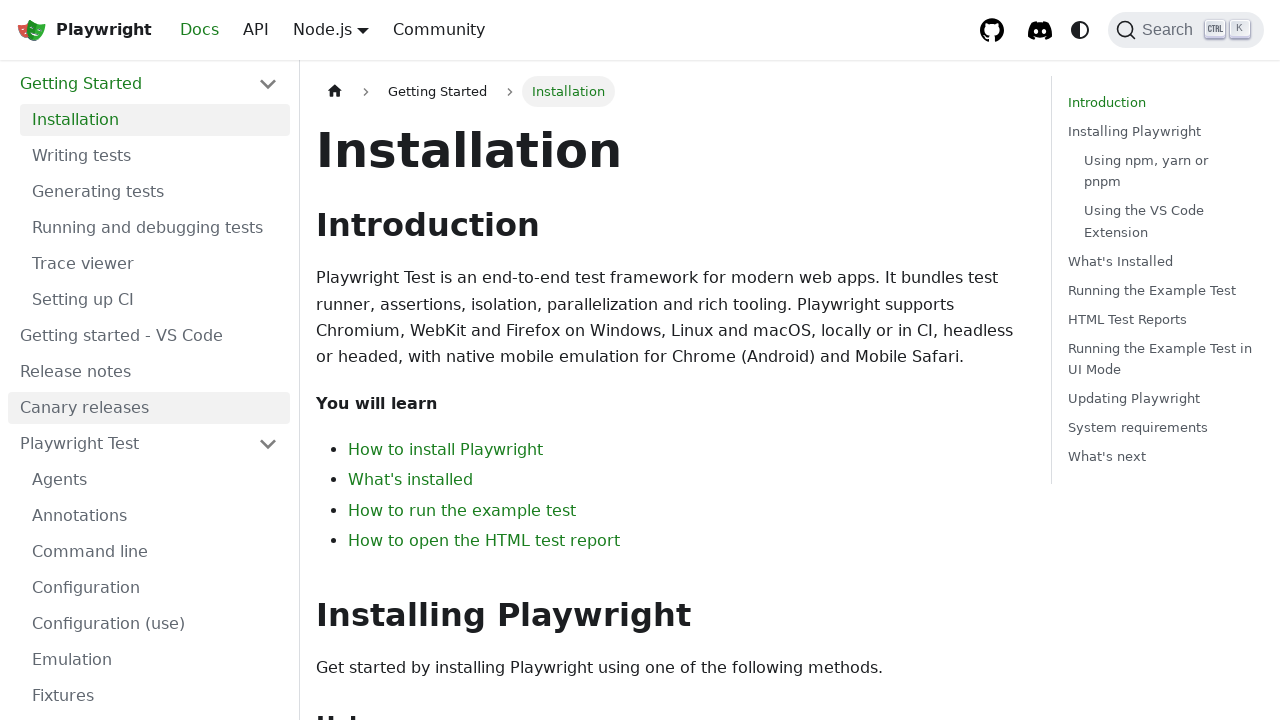